Tests checkbox functionality by navigating to the checkboxes page and toggling checkboxes on and off

Starting URL: https://the-internet.herokuapp.com

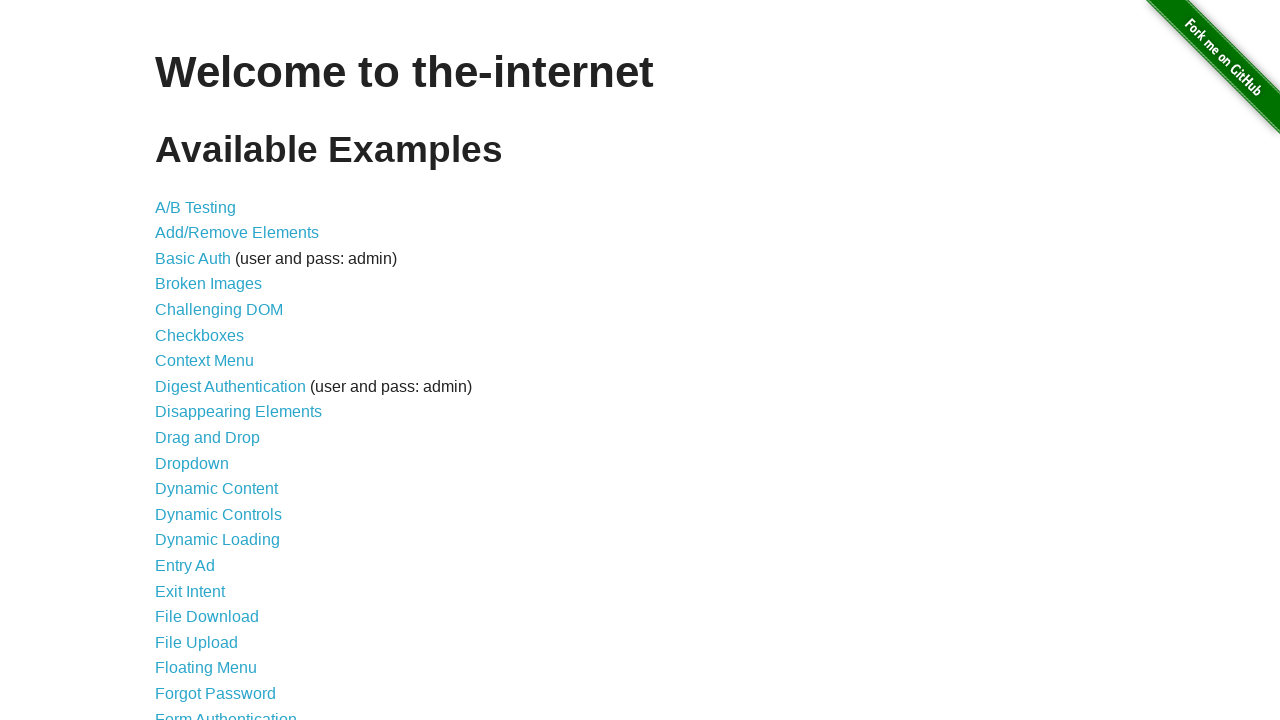

Clicked on Checkboxes link from home page at (200, 335) on a[href='/checkboxes']
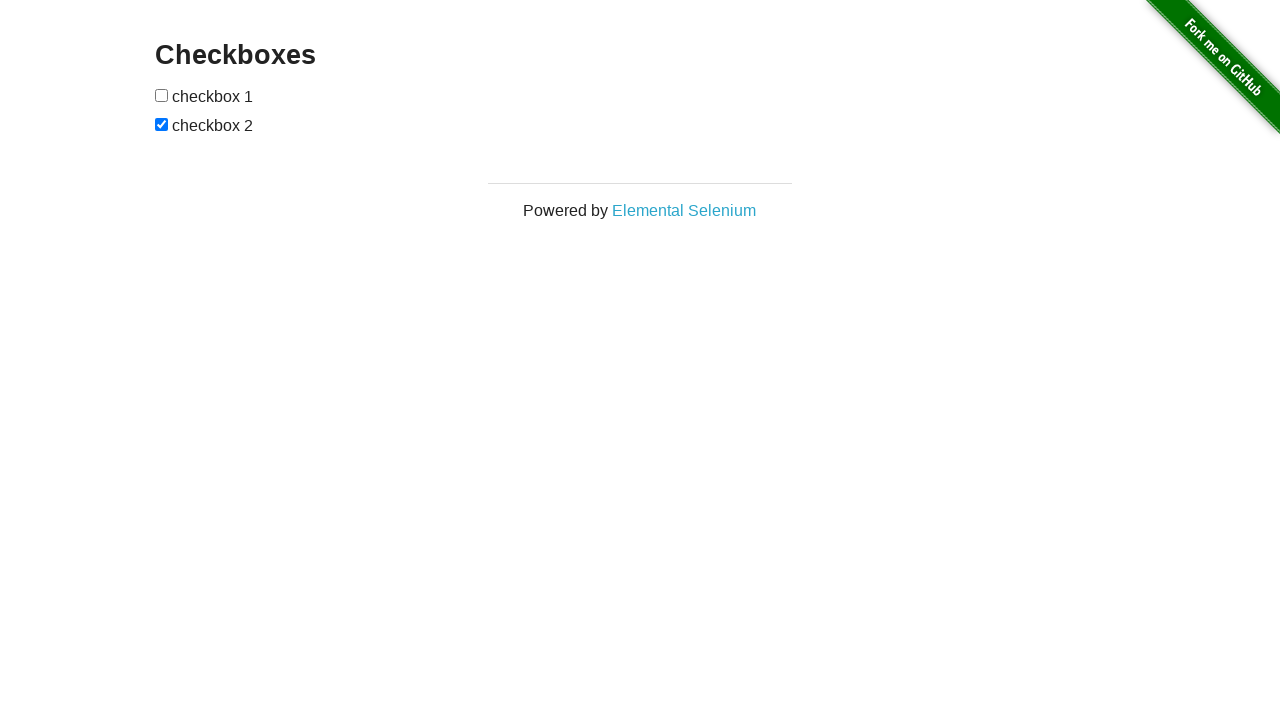

Checkboxes page loaded successfully
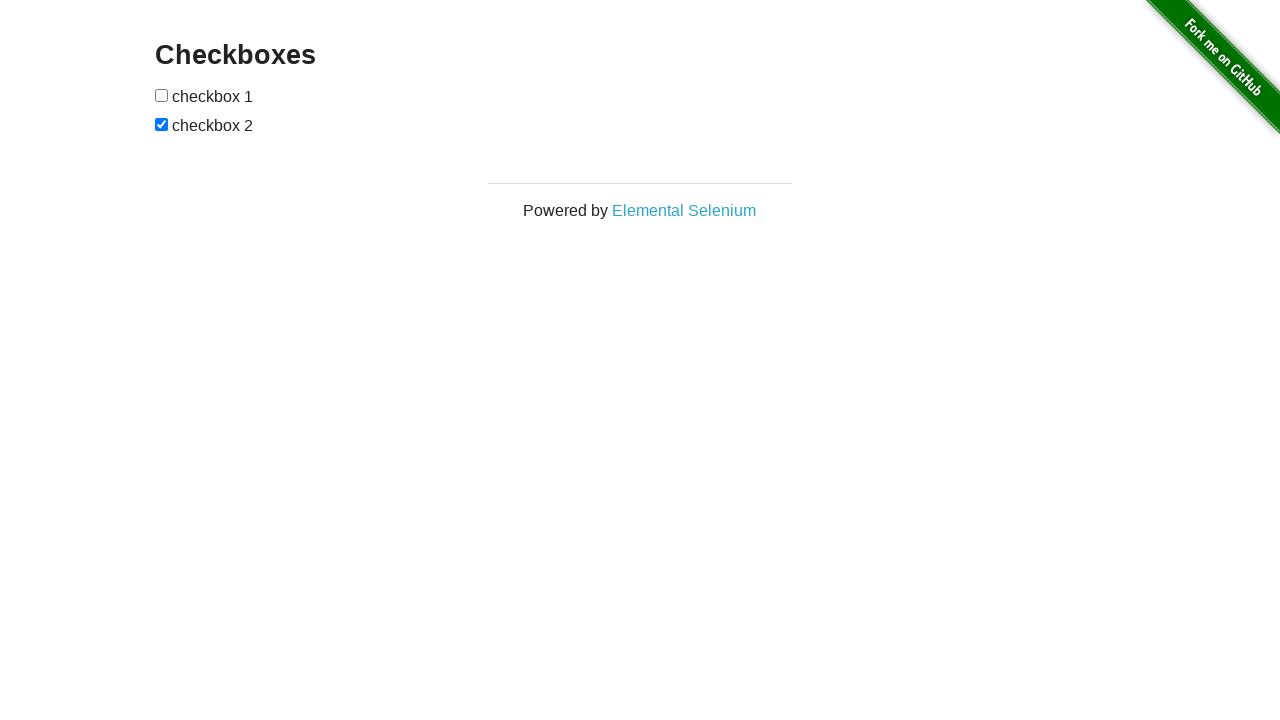

Checked the first checkbox at (162, 95) on #checkboxes input[type='checkbox']:nth-of-type(1)
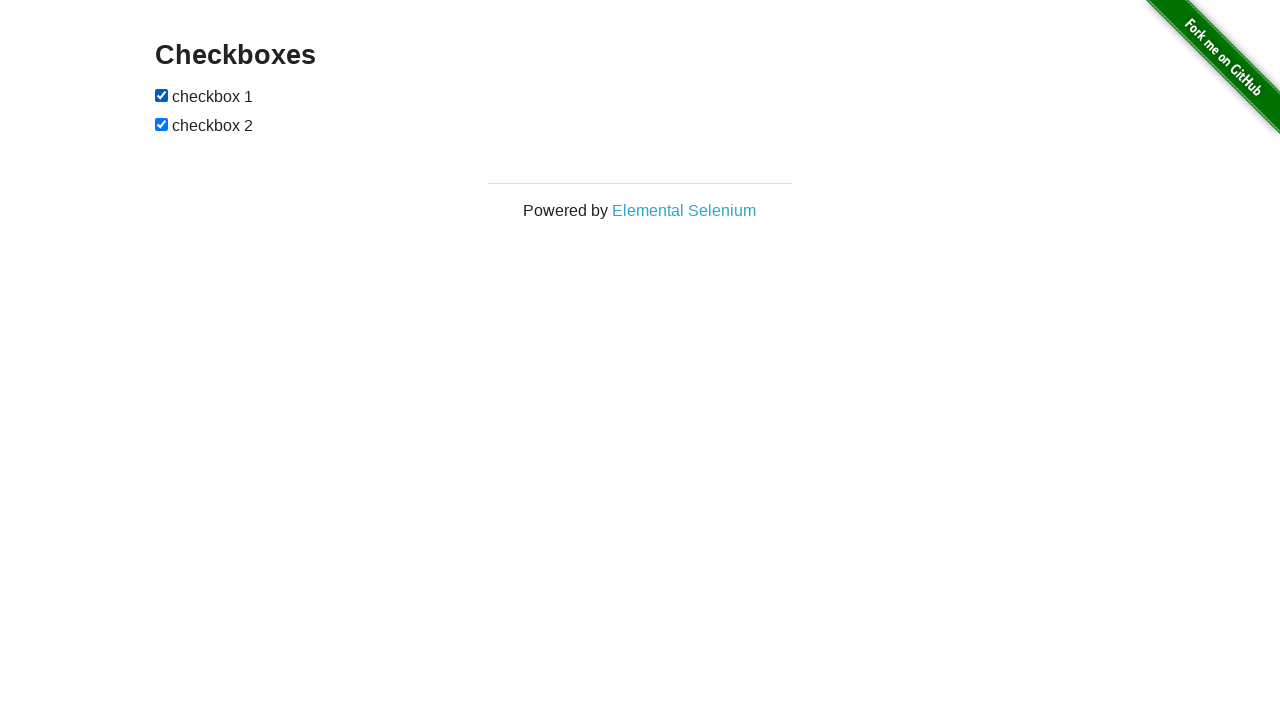

Unchecked the second checkbox at (162, 124) on #checkboxes input[type='checkbox']:nth-of-type(2)
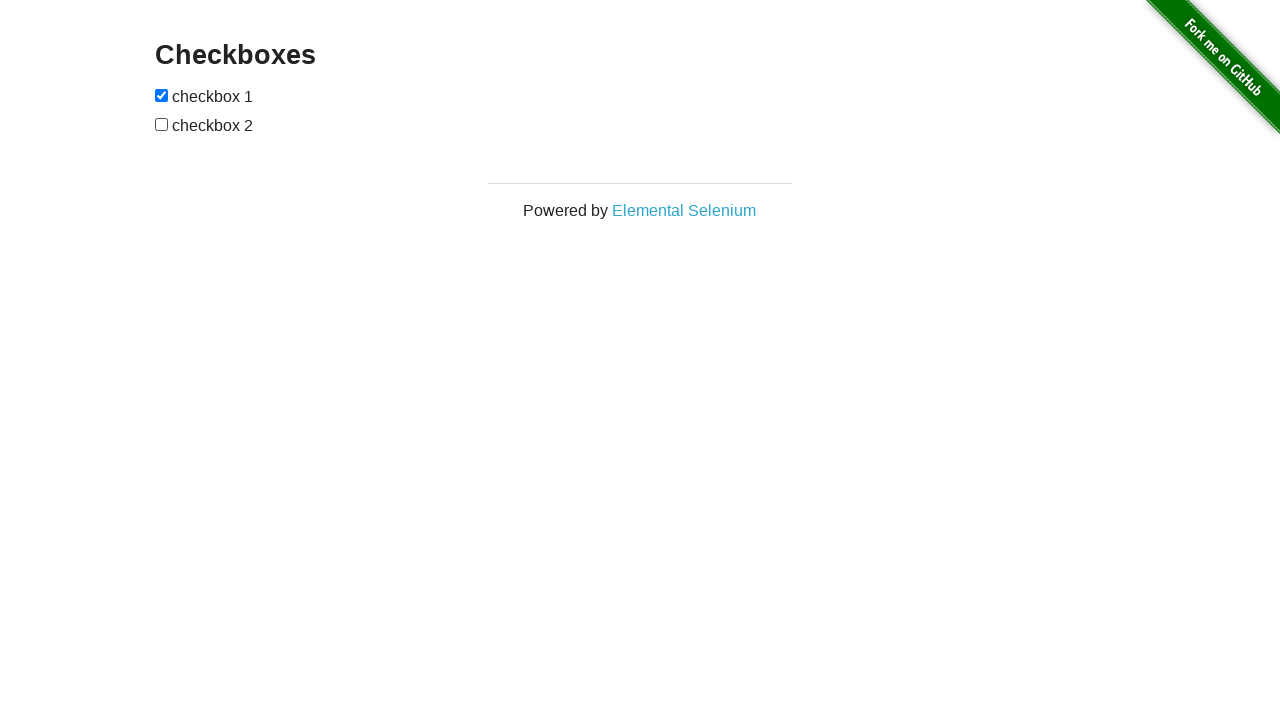

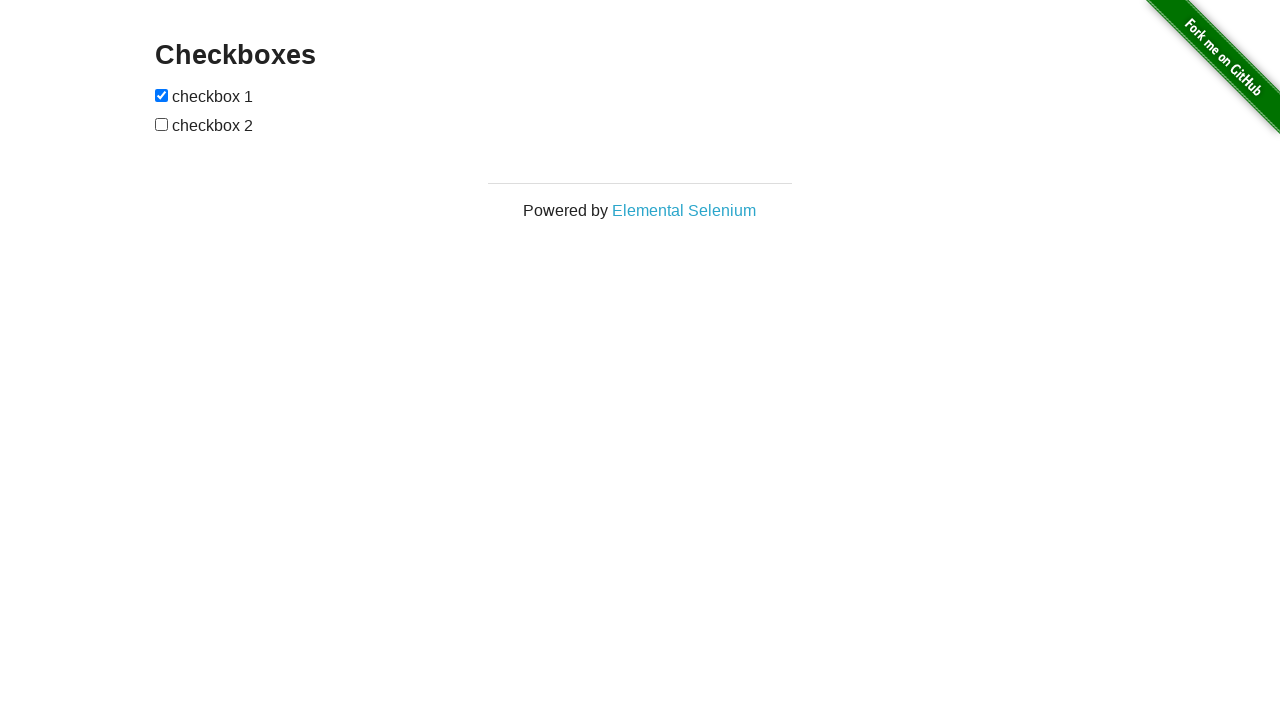